Tests JavaScript prompt dialog functionality by clicking the JS Prompt button, entering text, and accepting the prompt

Starting URL: http://the-internet.herokuapp.com/javascript_alerts

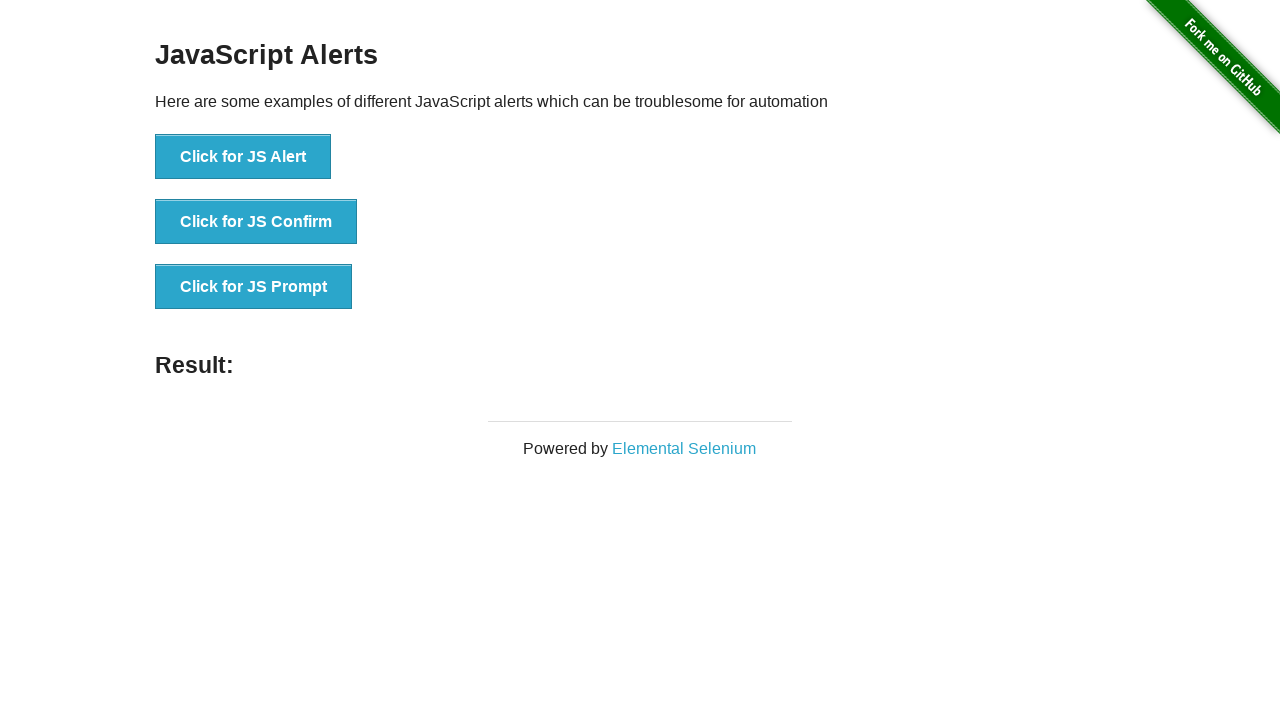

Set up dialog handler to accept prompt with text 'Arsh'
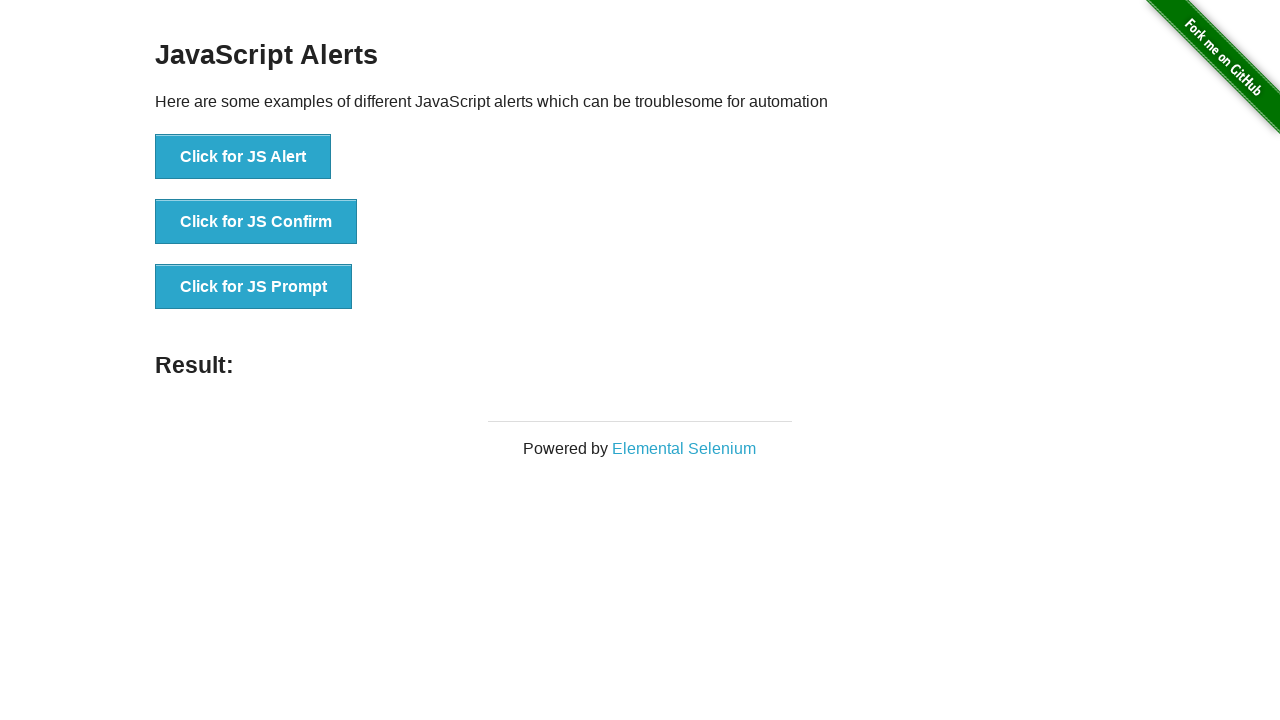

Clicked JS Prompt button at (254, 287) on xpath=//button[text()='Click for JS Prompt']
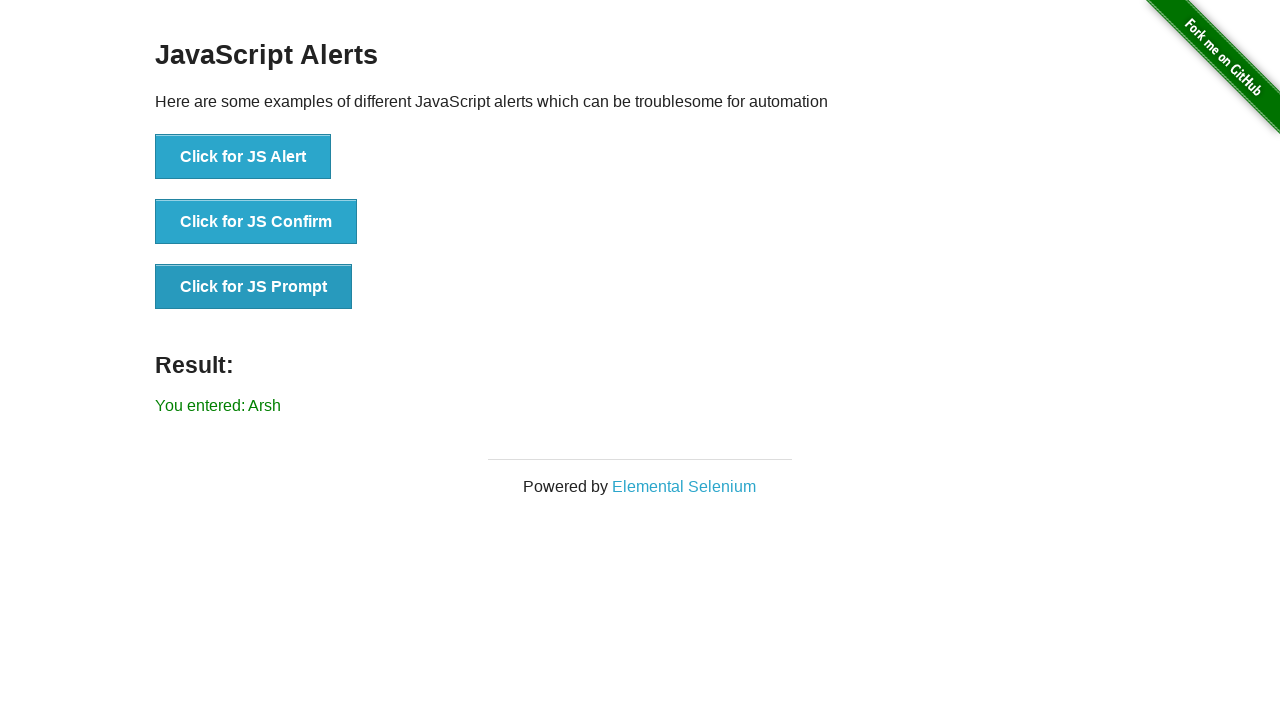

Result text appeared on page
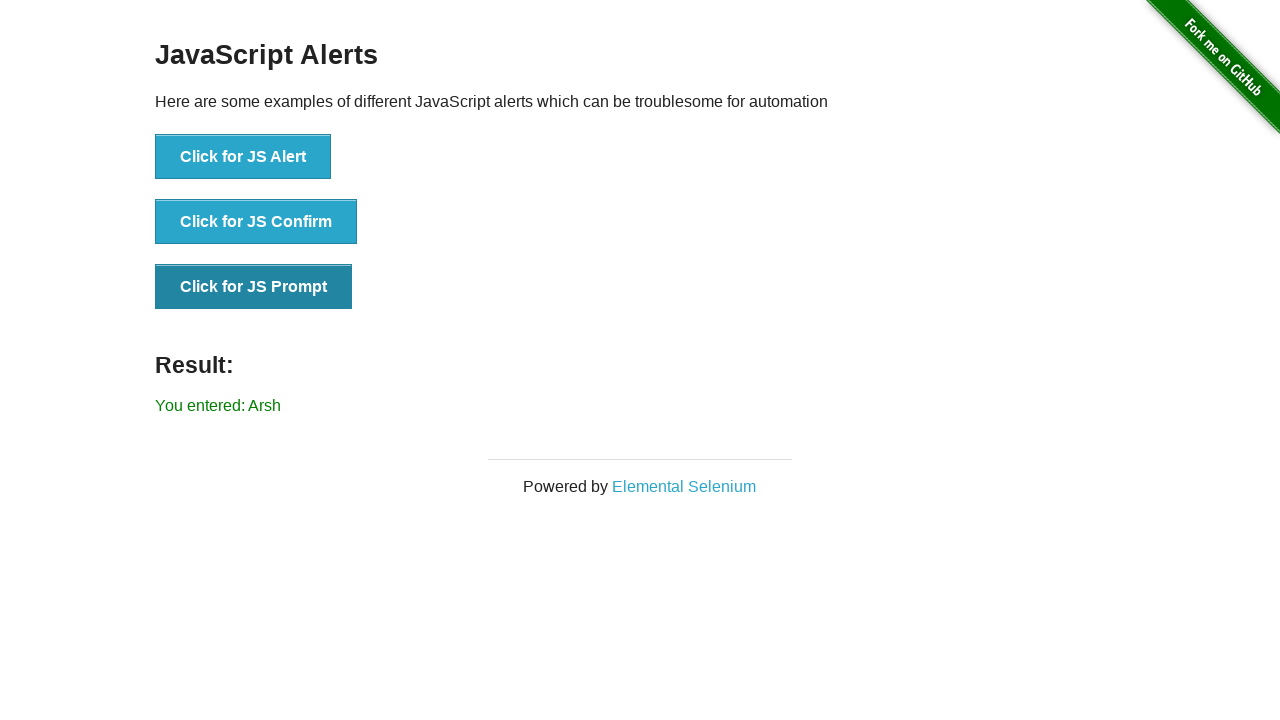

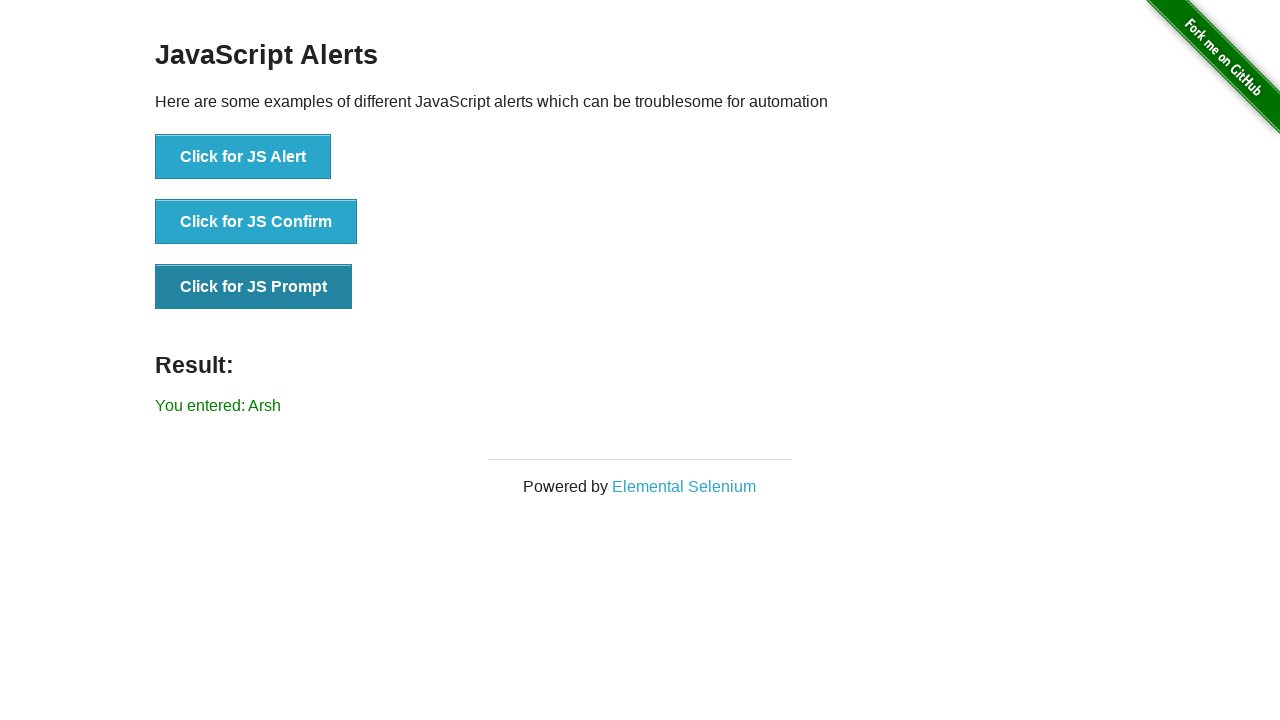